Tests various keyboard combinations including Ctrl+V, Ctrl+A, and Shift+text for uppercase input

Starting URL: https://the-internet.herokuapp.com/key_presses

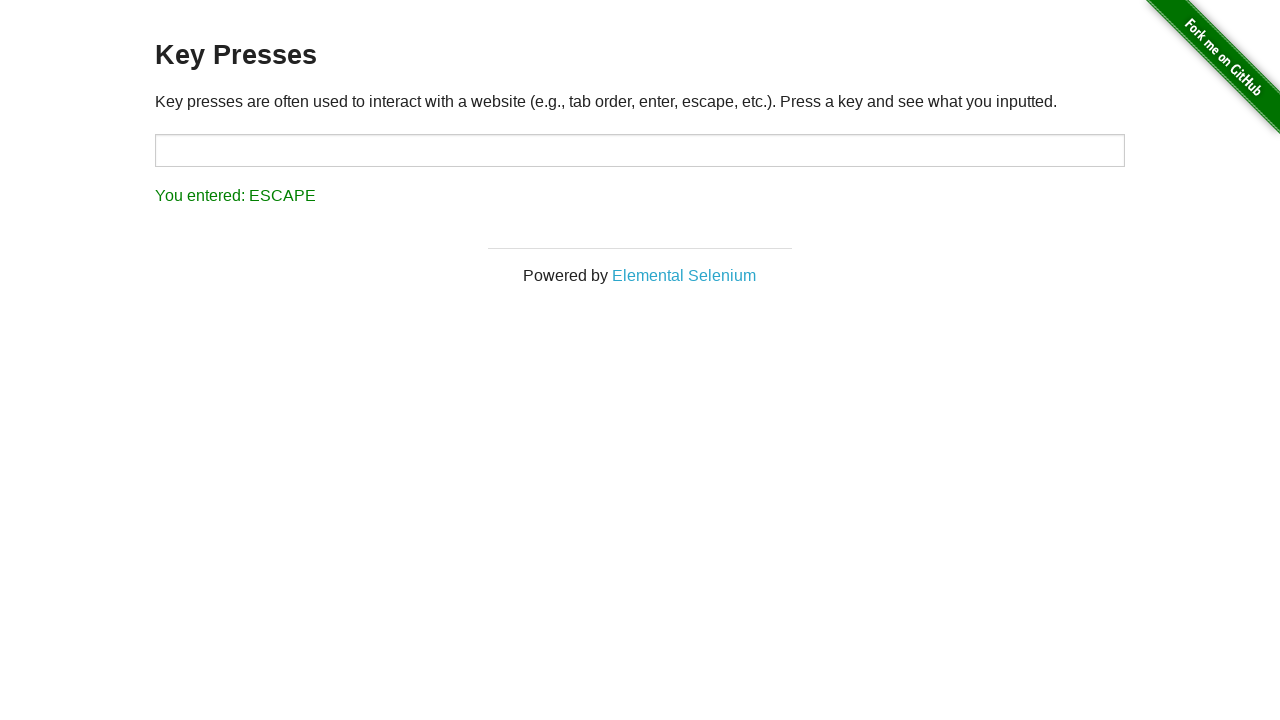

Clicked on the input field at (640, 150) on input#target
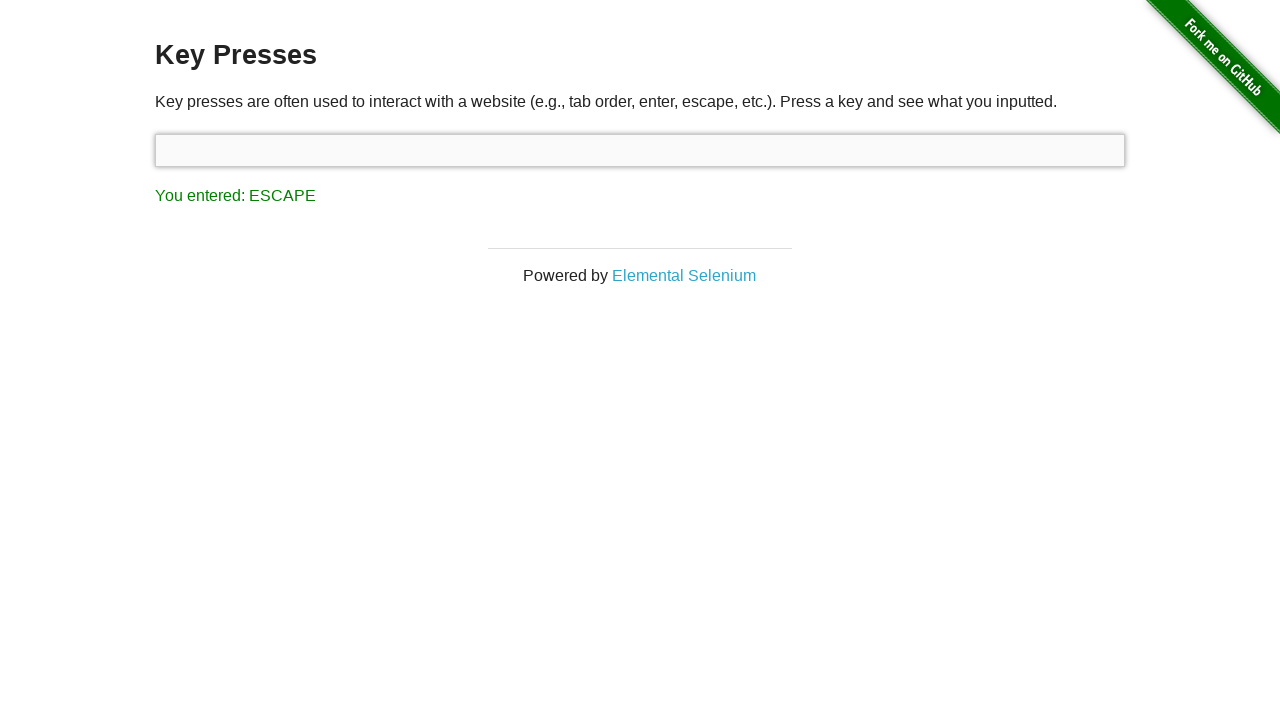

Pressed Control key down
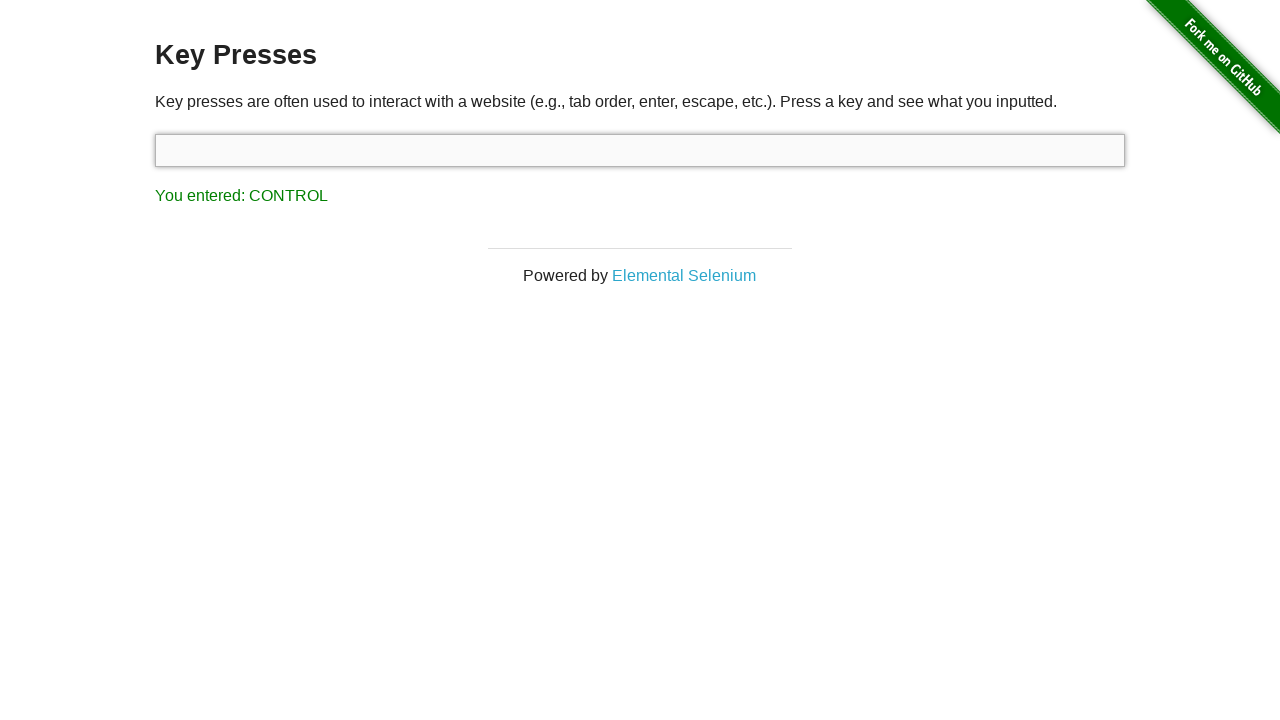

Pressed V key for Ctrl+V paste operation
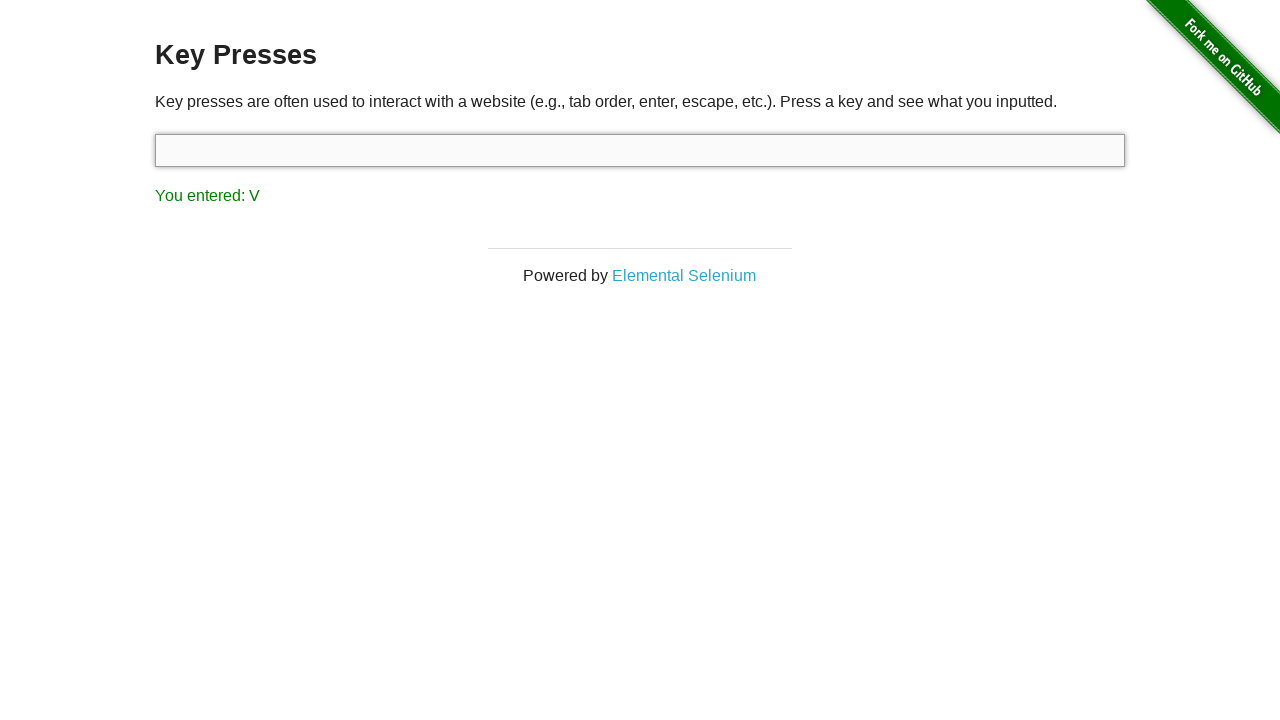

Released Control key after Ctrl+V
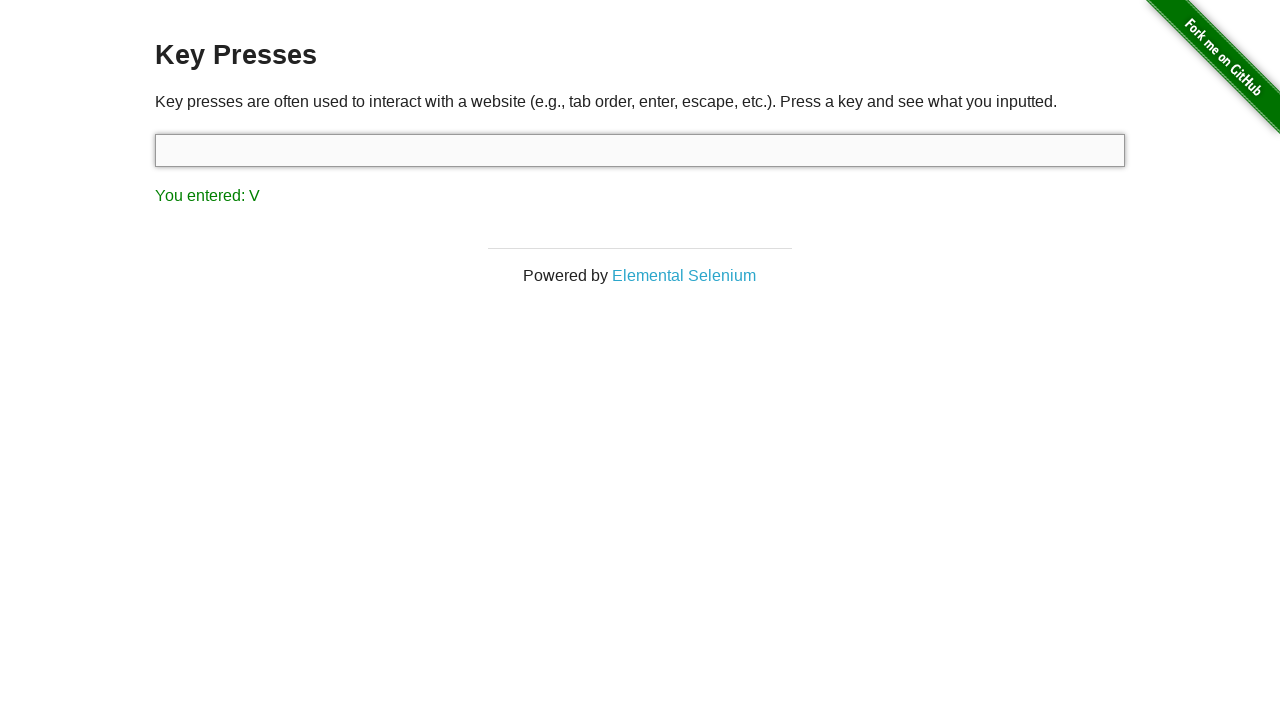

Waited 2000ms for page to respond
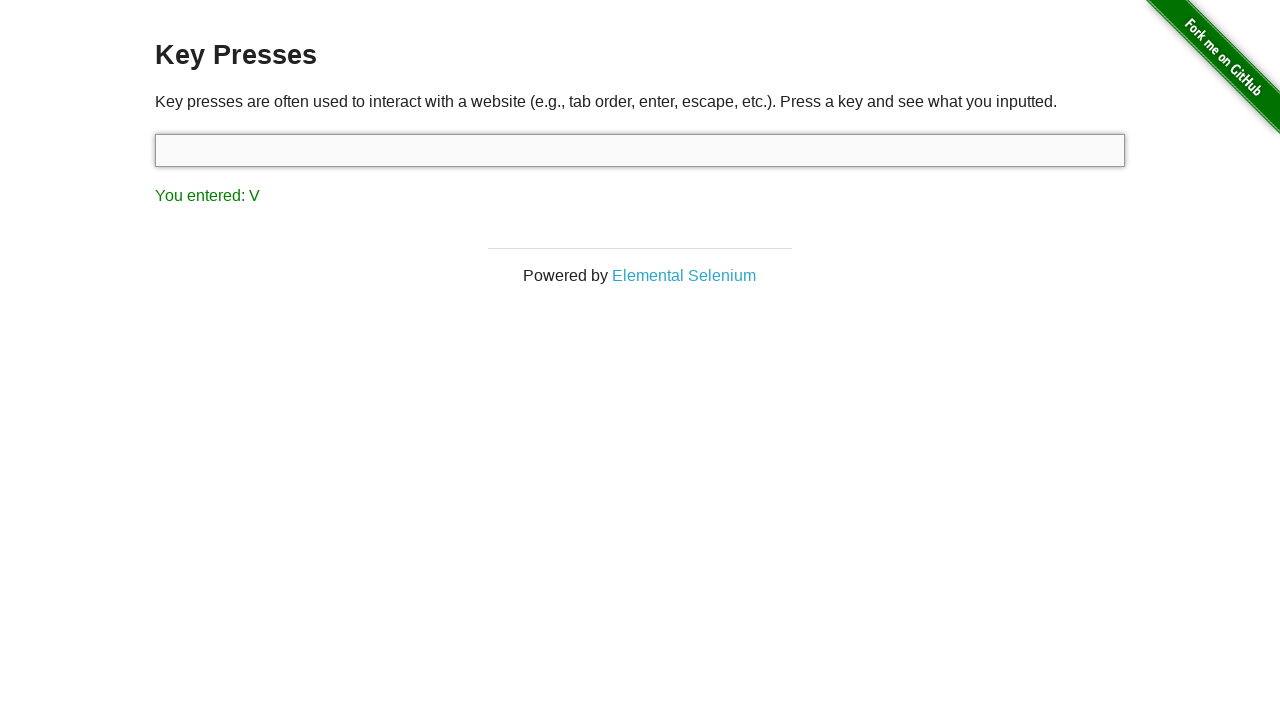

Pressed Control key down for select all
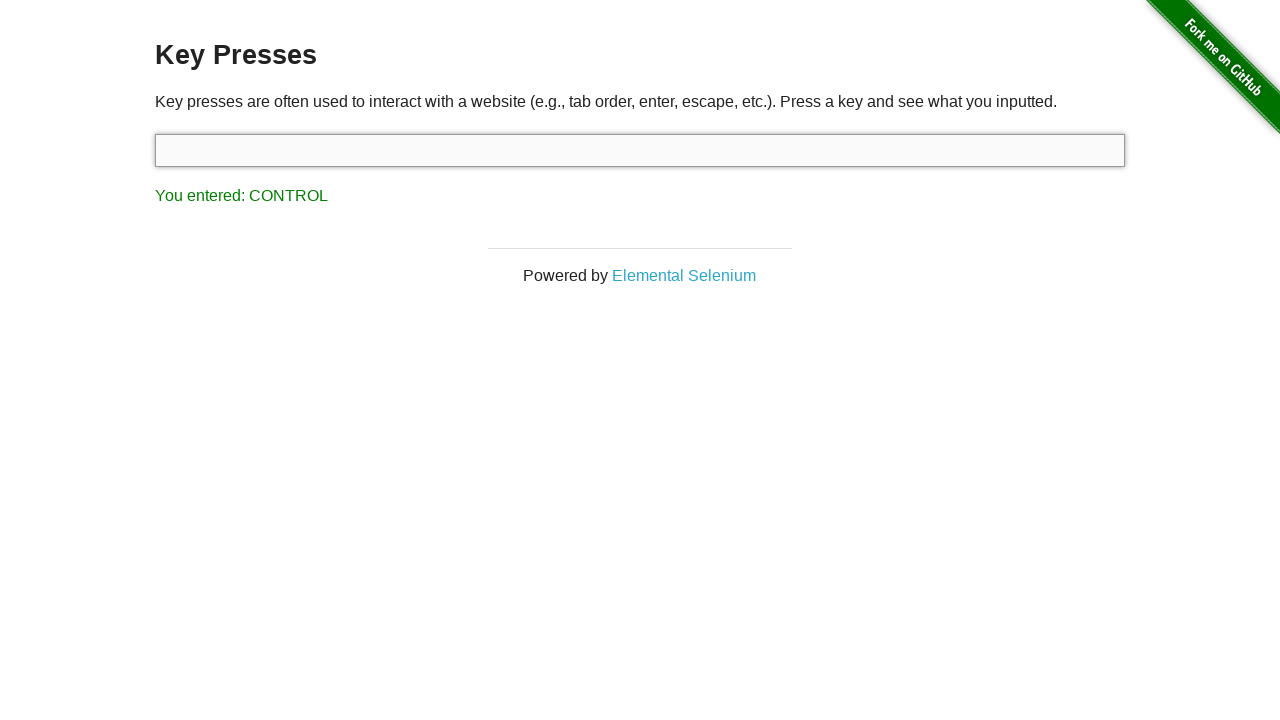

Pressed A key for Ctrl+A select all operation
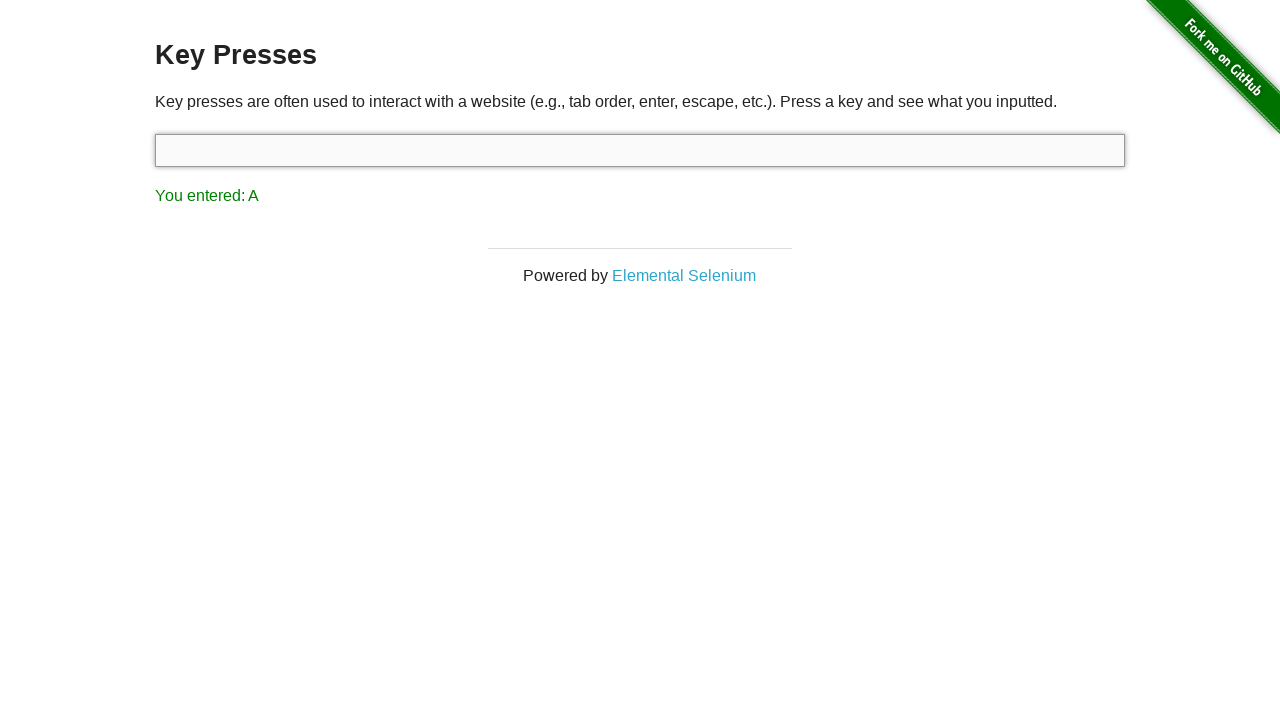

Released Control key after Ctrl+A
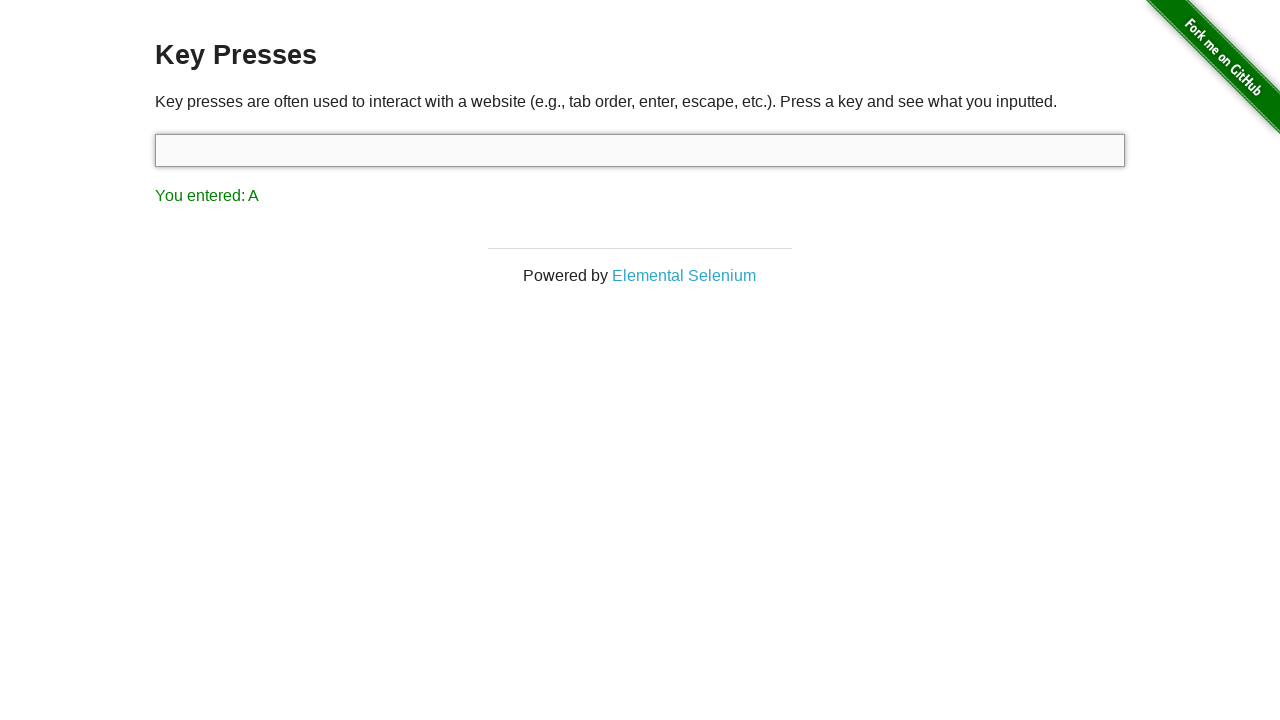

Pressed Shift key down for uppercase input
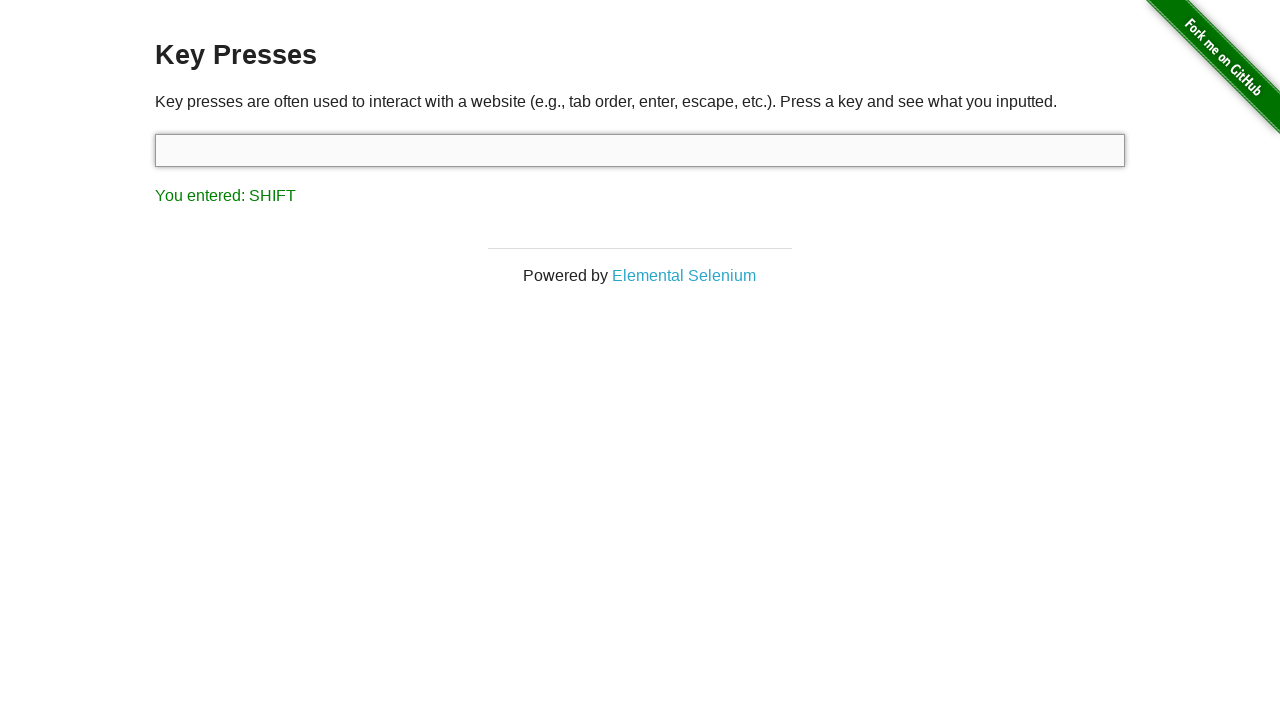

Typed 'pranav' with Shift held for uppercase input
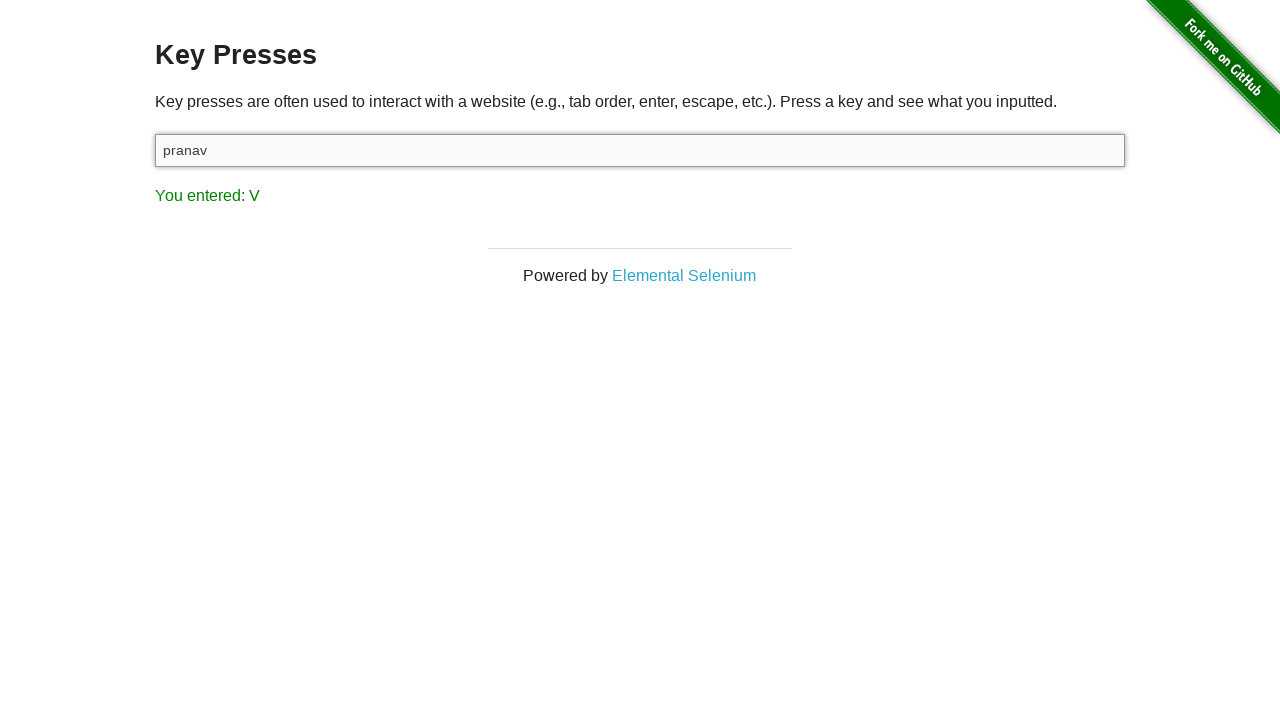

Released Shift key after uppercase text input
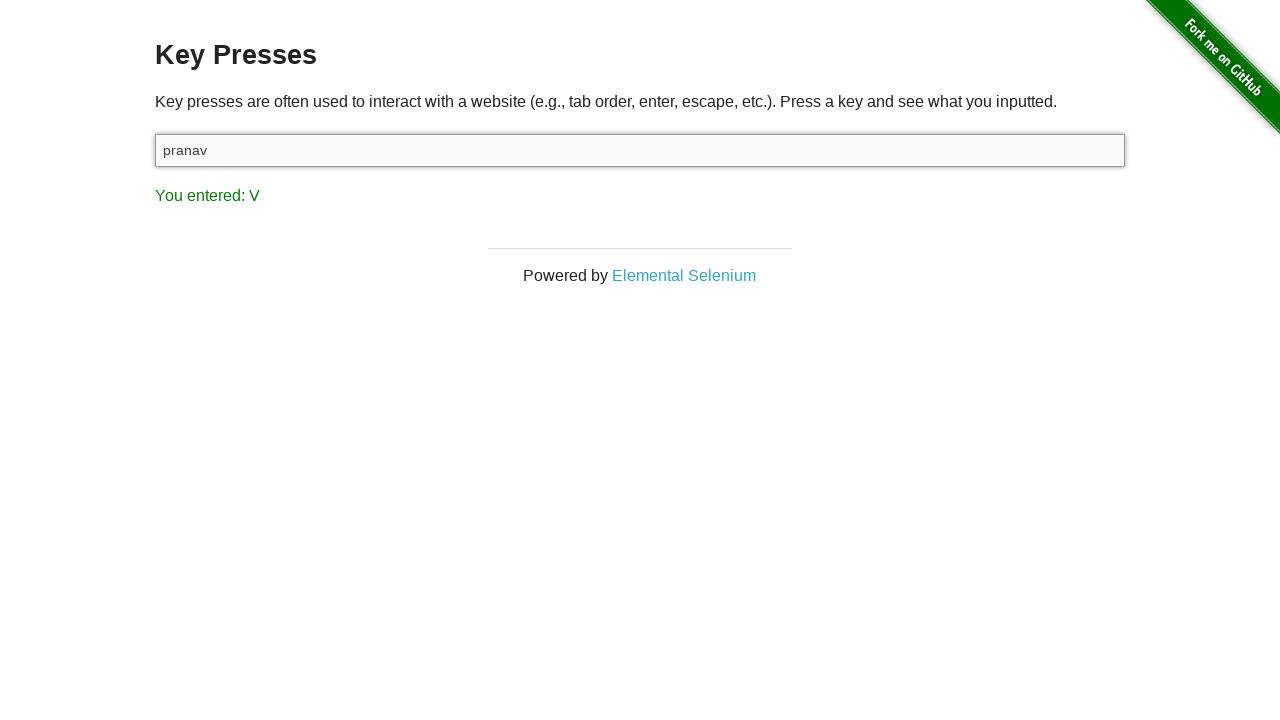

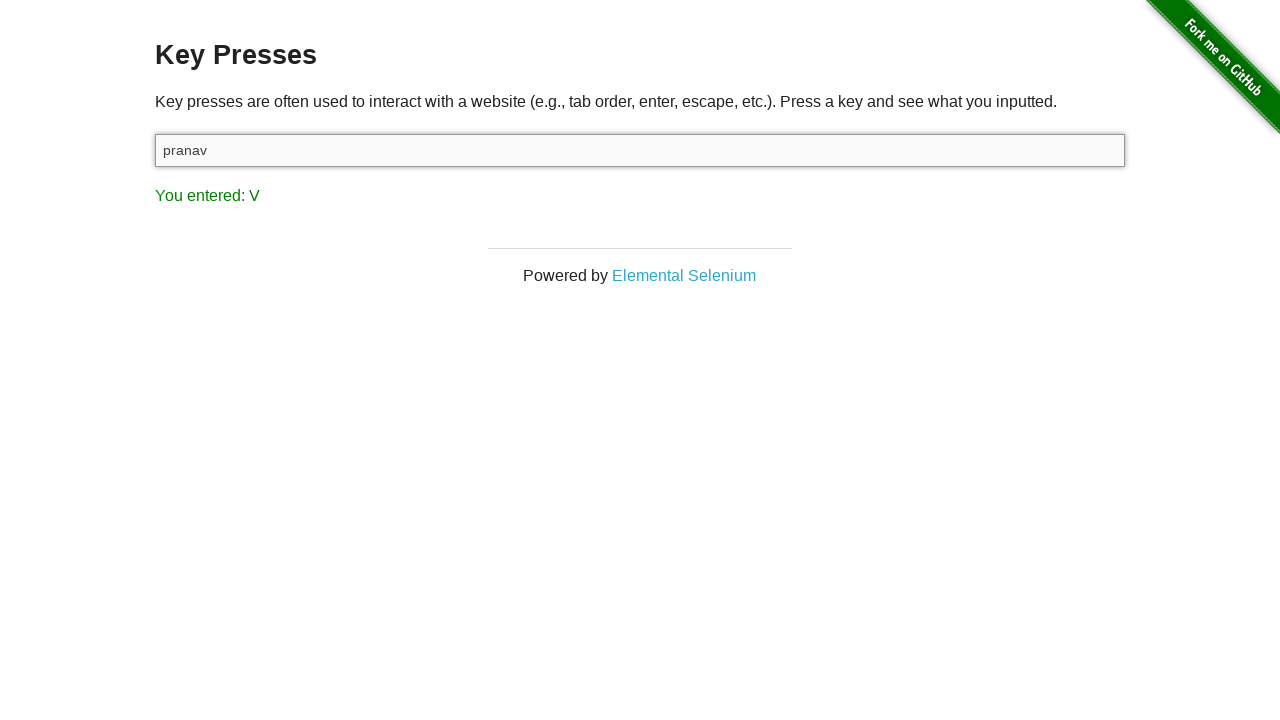